Tests dynamic page loading where an existing hidden element becomes visible after clicking Start button and waiting for a loading bar to complete. Verifies that the "Hello World!" finish text appears.

Starting URL: http://the-internet.herokuapp.com/dynamic_loading/1

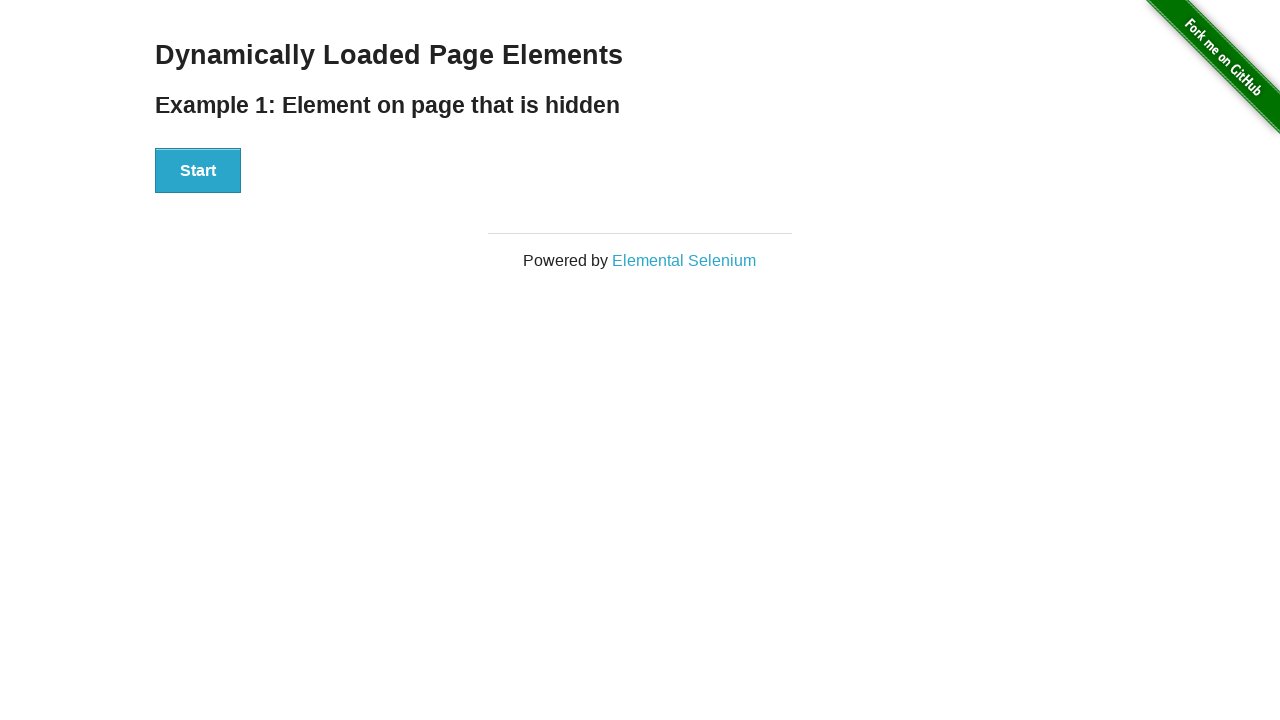

Clicked Start button to initiate dynamic loading at (198, 171) on #start button
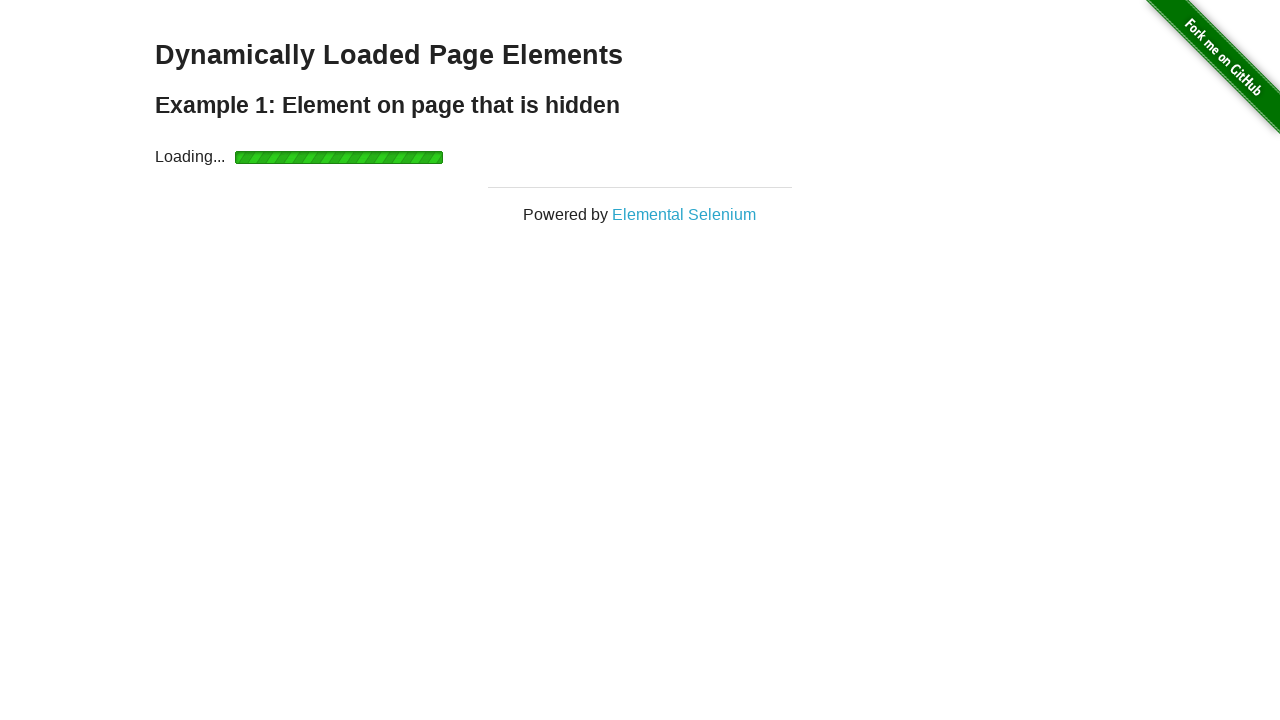

Waited for loading bar to complete and finish element to become visible
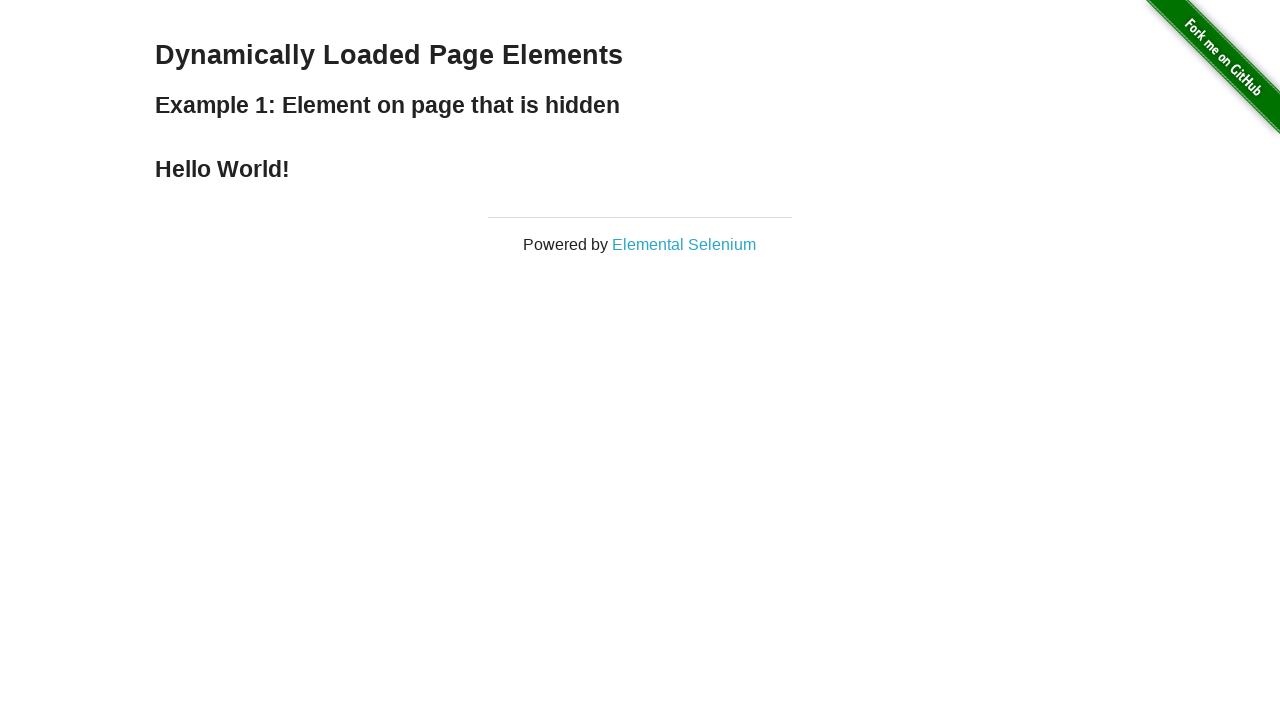

Verified that 'Hello World!' finish text is displayed
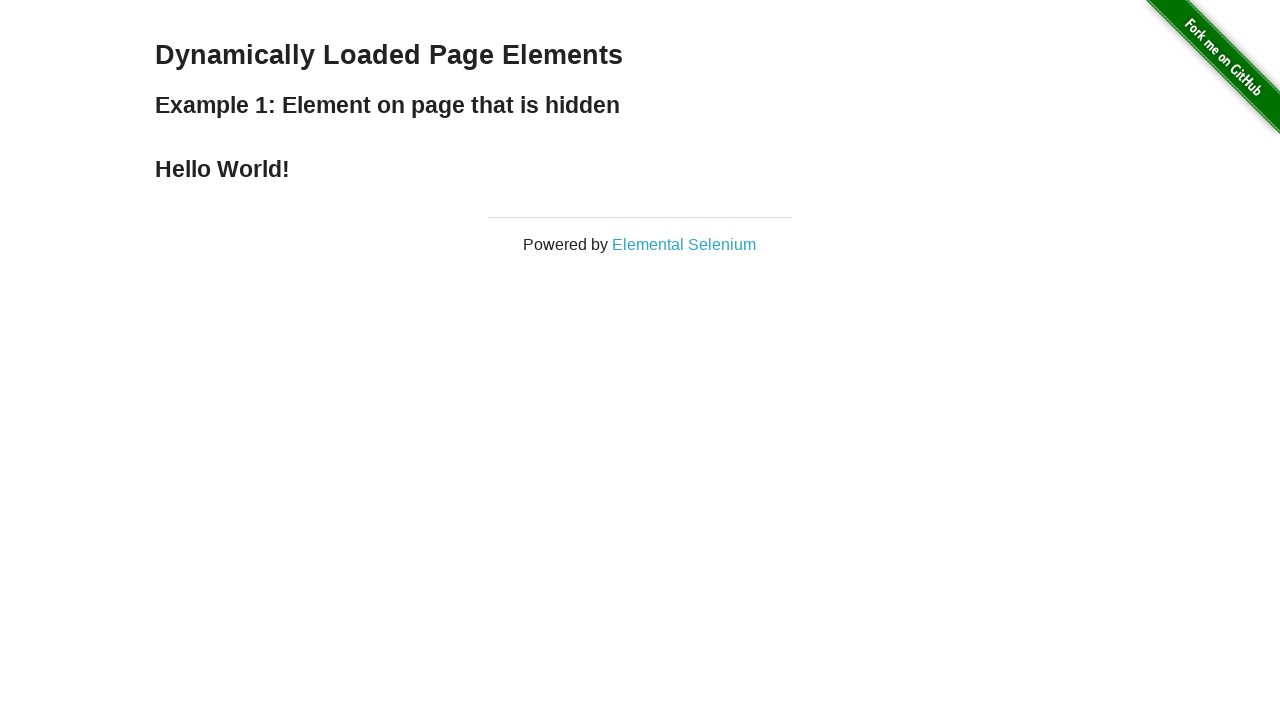

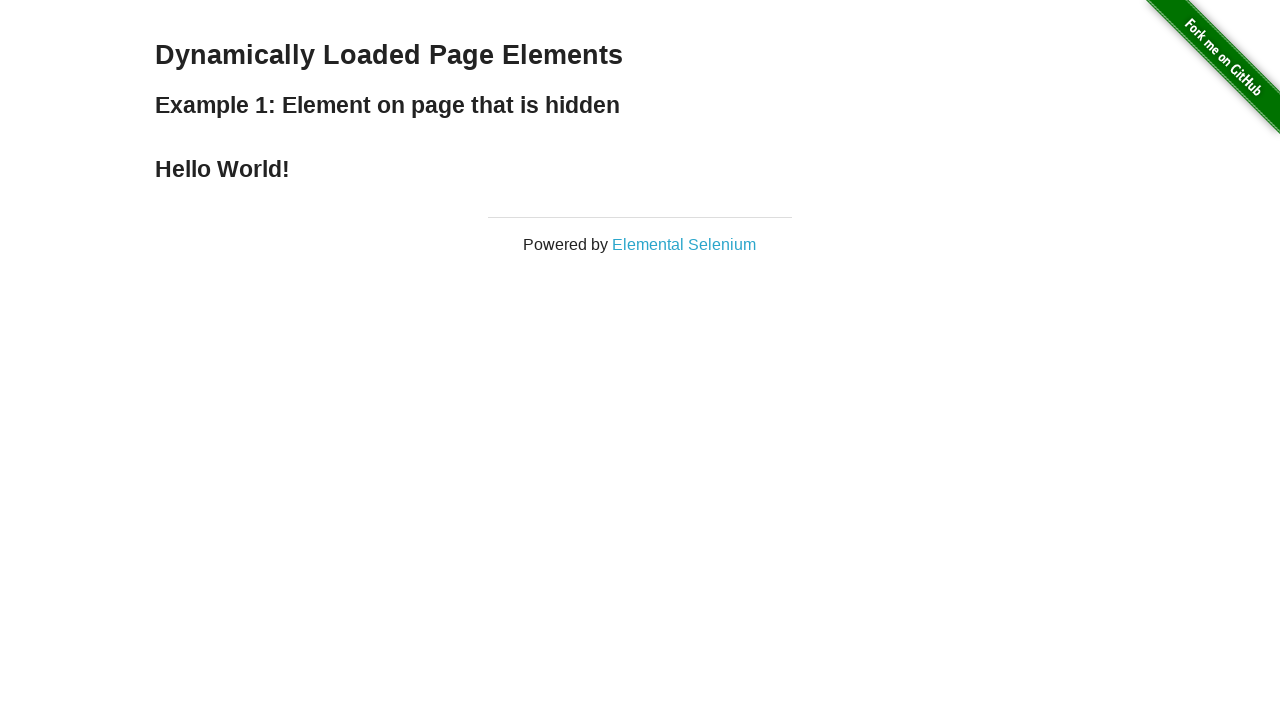